Tests the search functionality on AJIO e-commerce website by entering "shirts" in the search box and submitting the search form.

Starting URL: https://www.ajio.com/

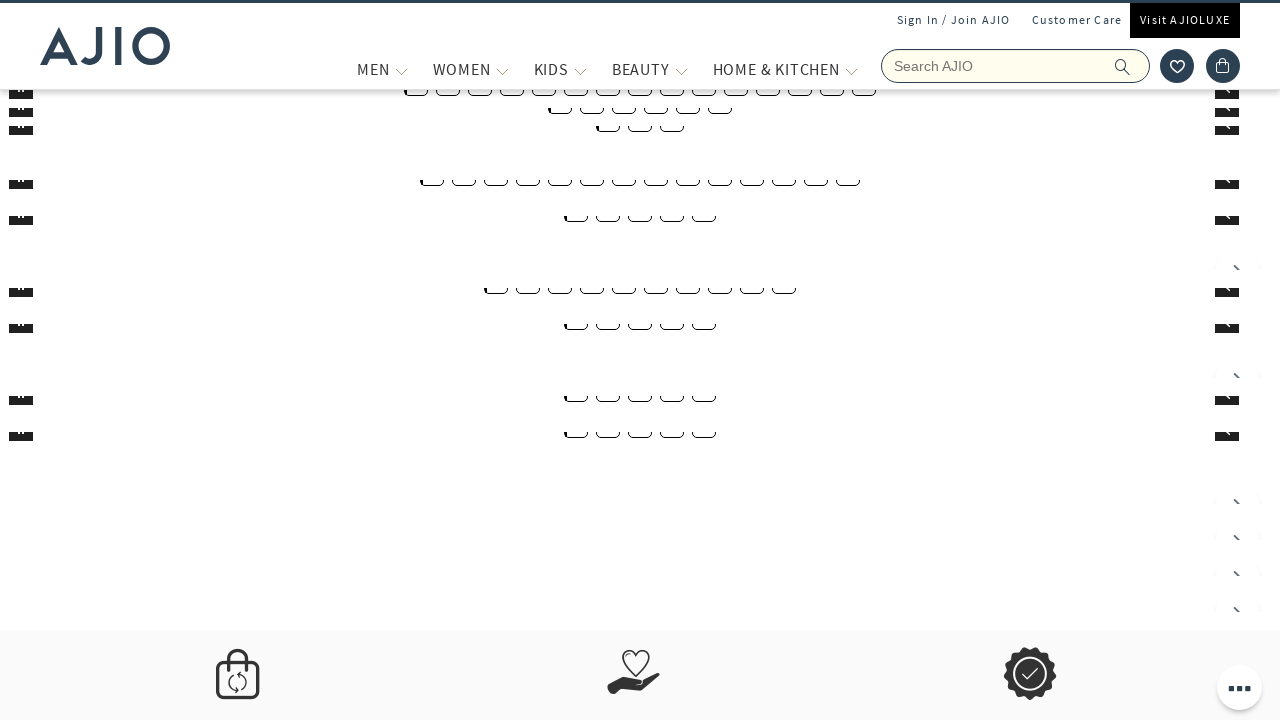

Filled search box with 'shirts' on input[placeholder='Search AJIO']
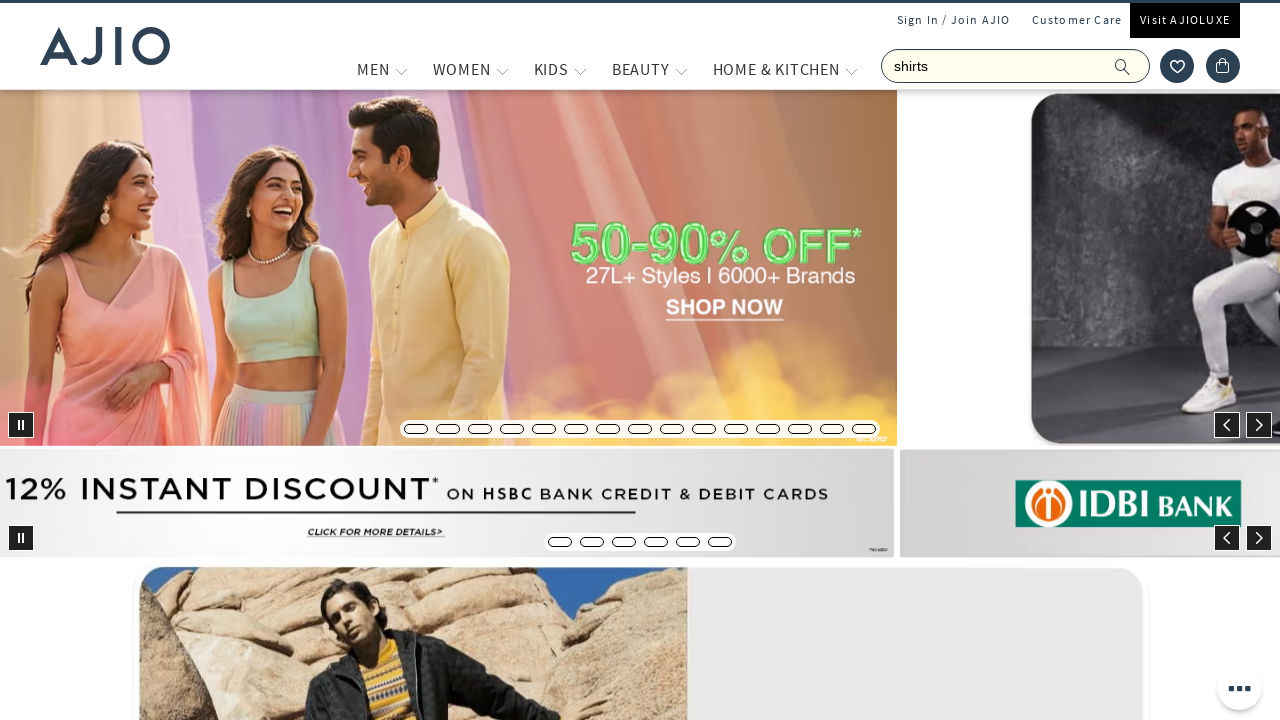

Clicked submit button to search for shirts at (1133, 66) on button[type='submit']
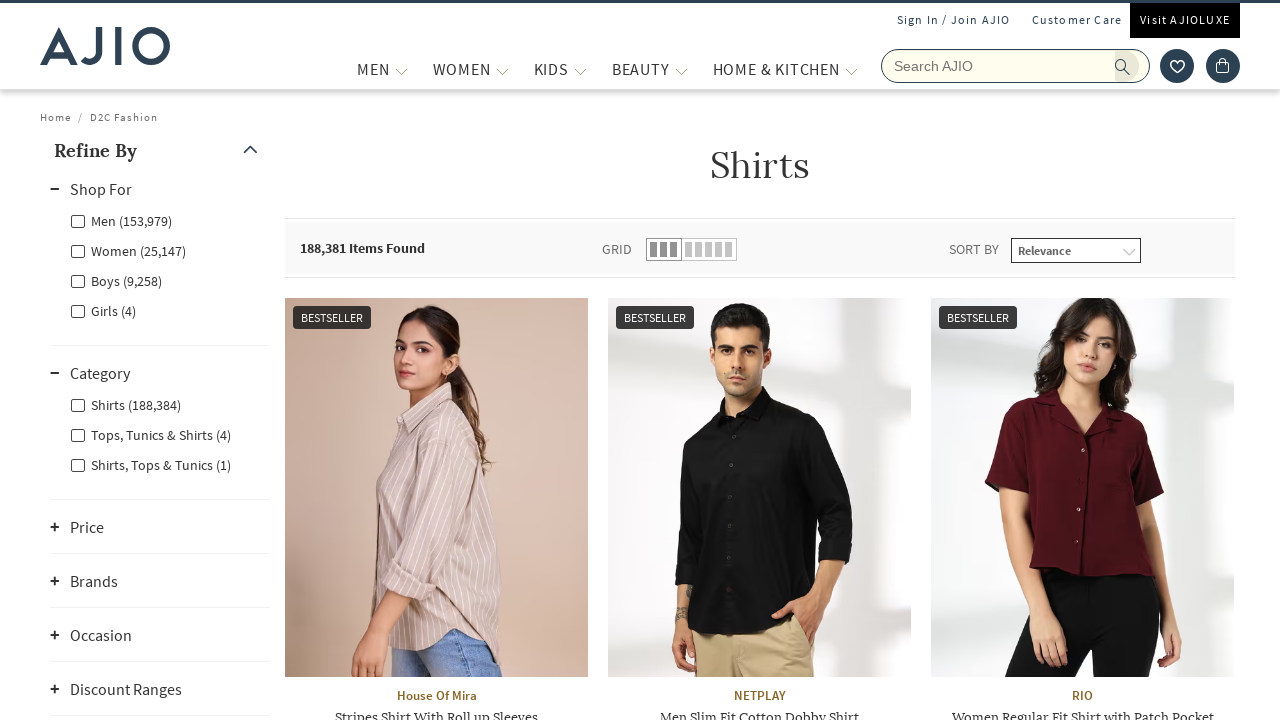

Search results page loaded successfully
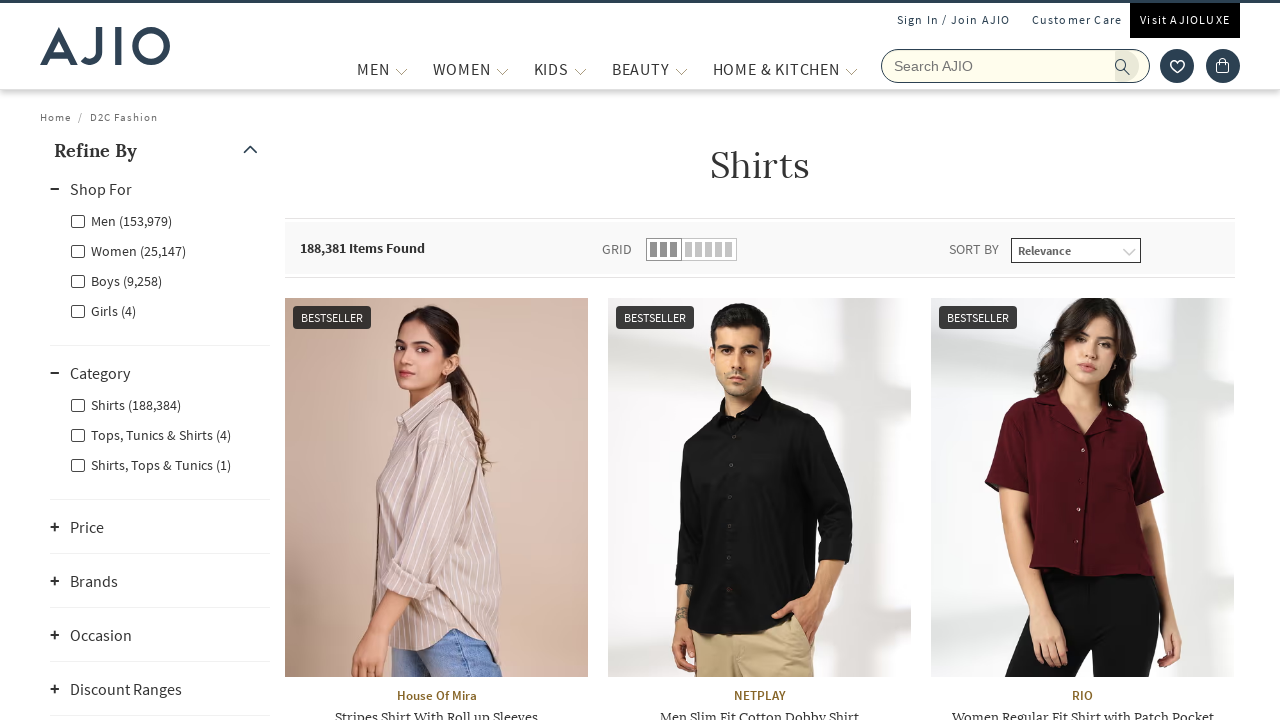

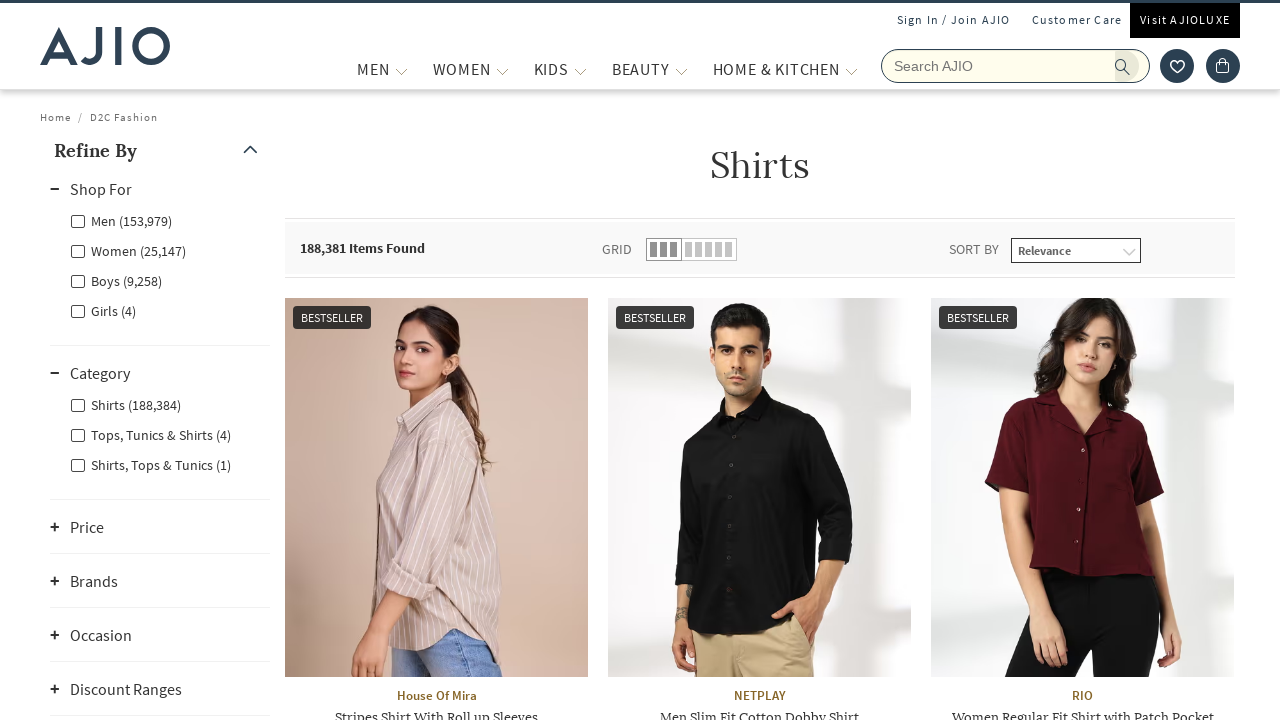